Navigates to Flipkart homepage to verify the page loads successfully

Starting URL: https://www.flipkart.com/

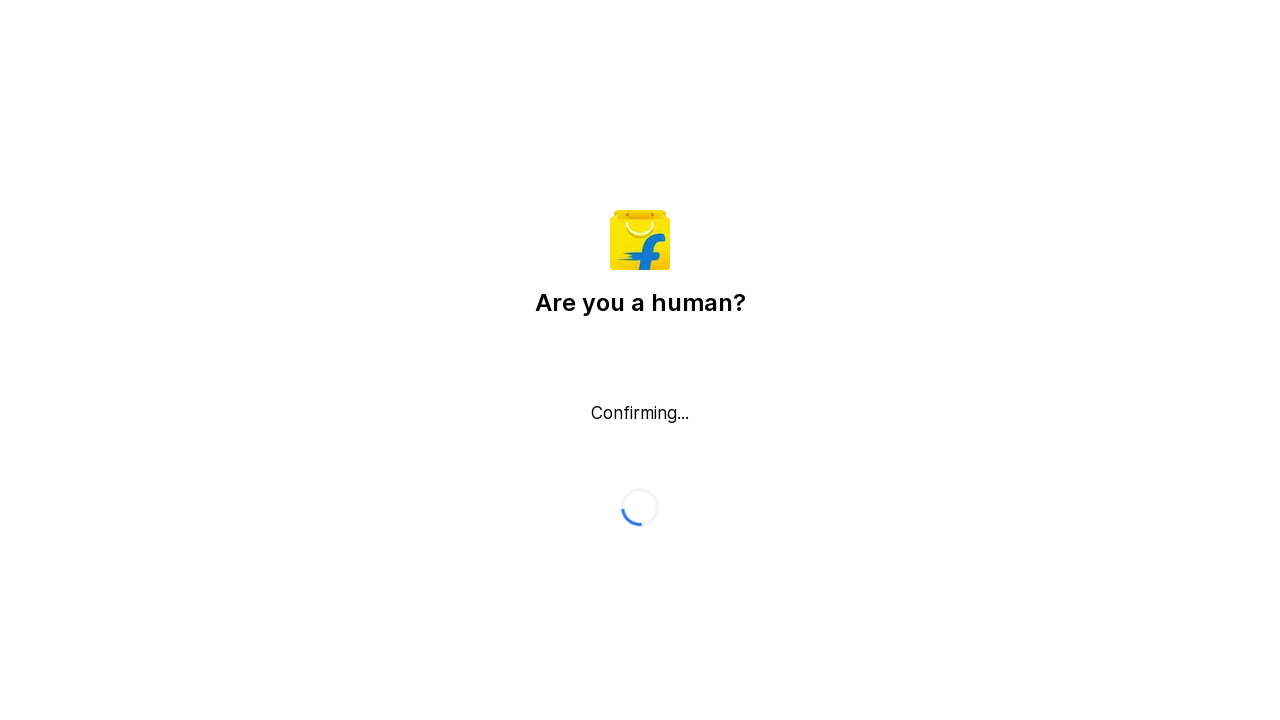

Waited for Flipkart homepage to fully load (networkidle state)
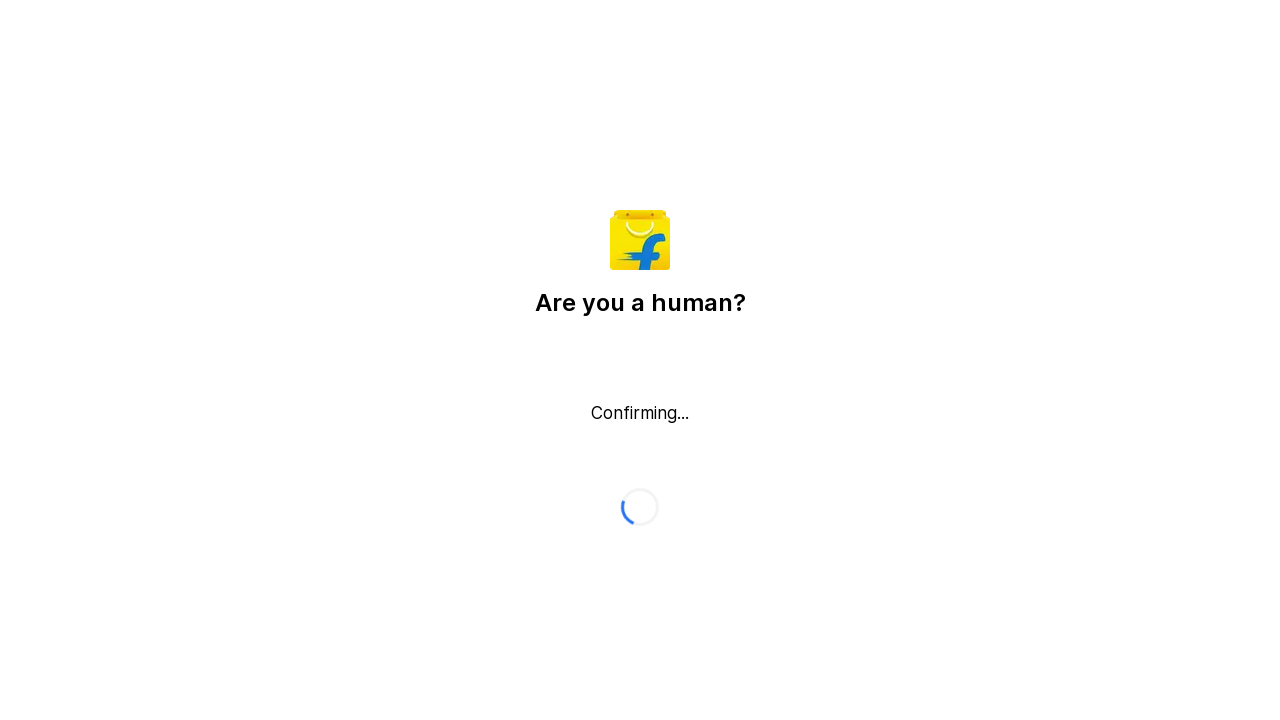

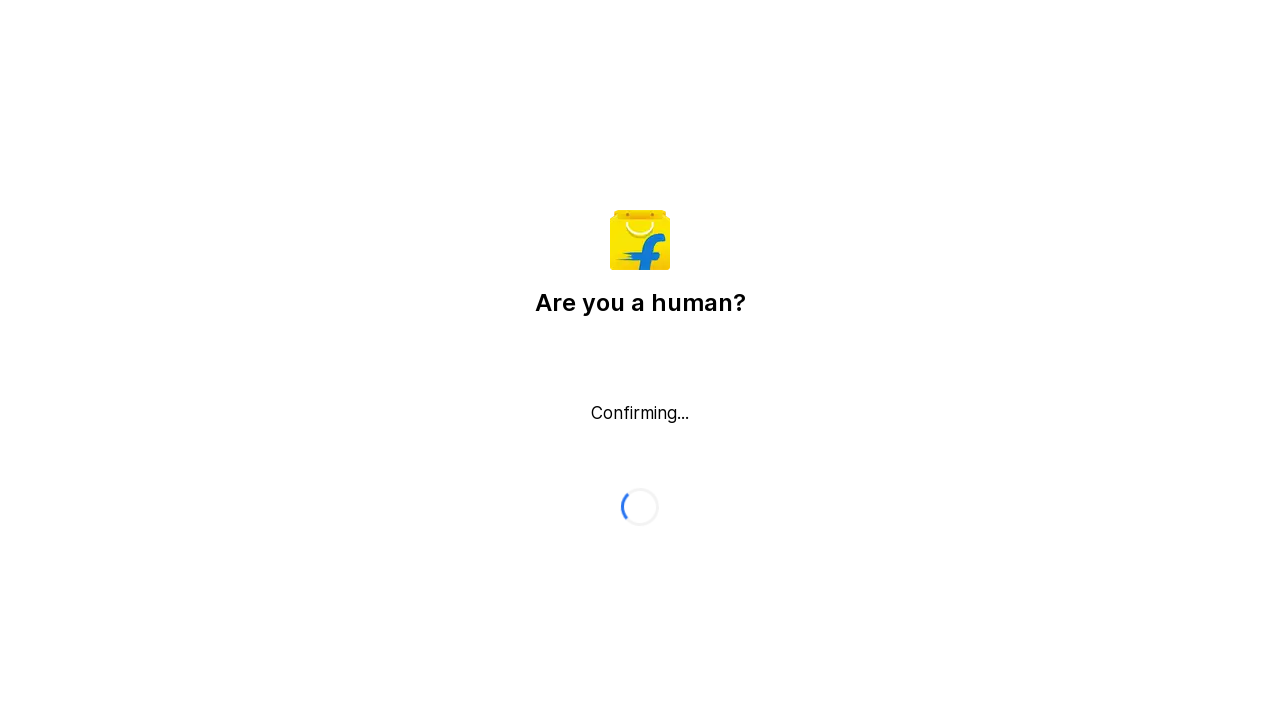